Tests page scrolling functionality by scrolling down 1000 pixels on a textarea demo page using JavaScript execution.

Starting URL: https://www.automationtestinginsider.com/2019/08/textarea-textarea-element-defines-multi.html

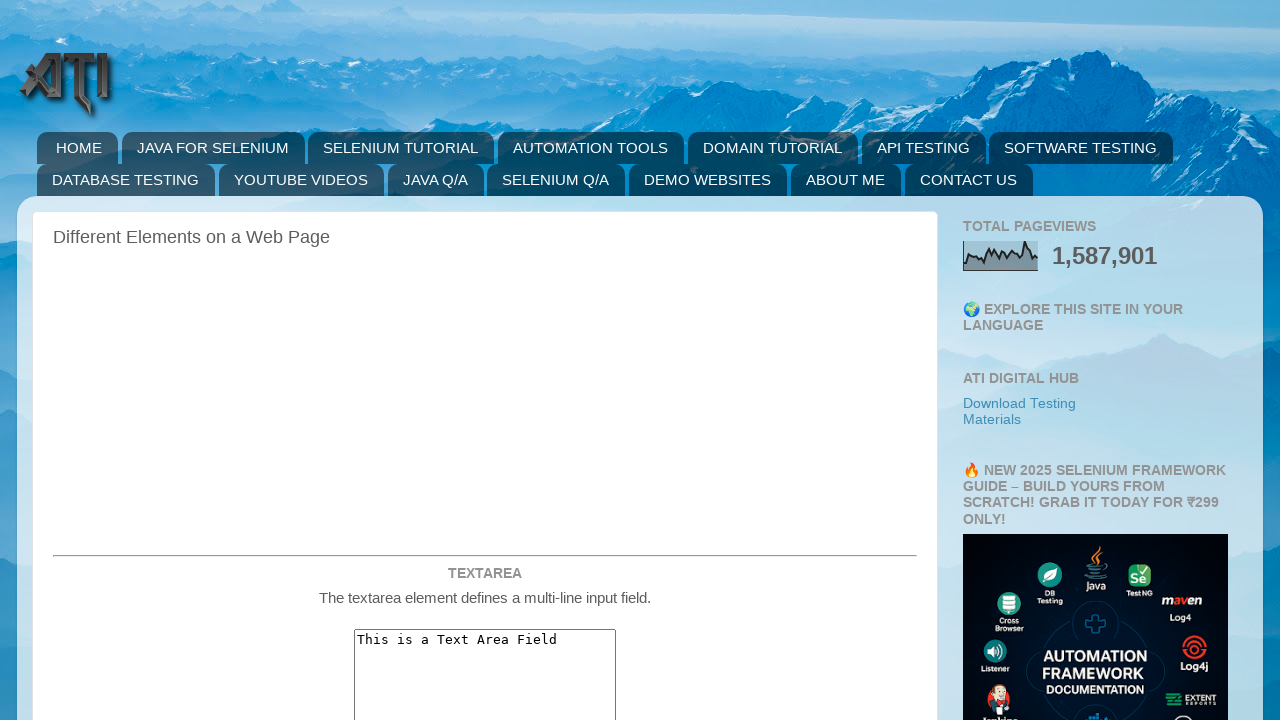

Scrolled down 1000 pixels using JavaScript
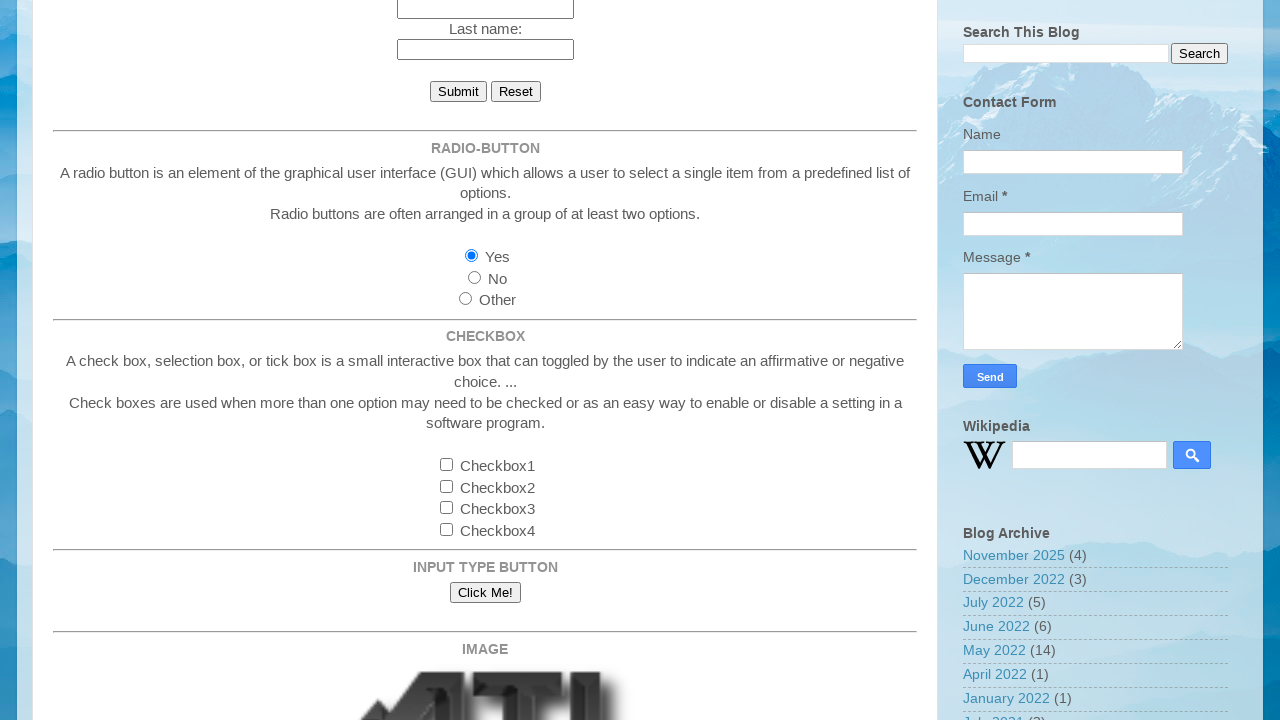

Waited 2000ms for scroll animation to complete
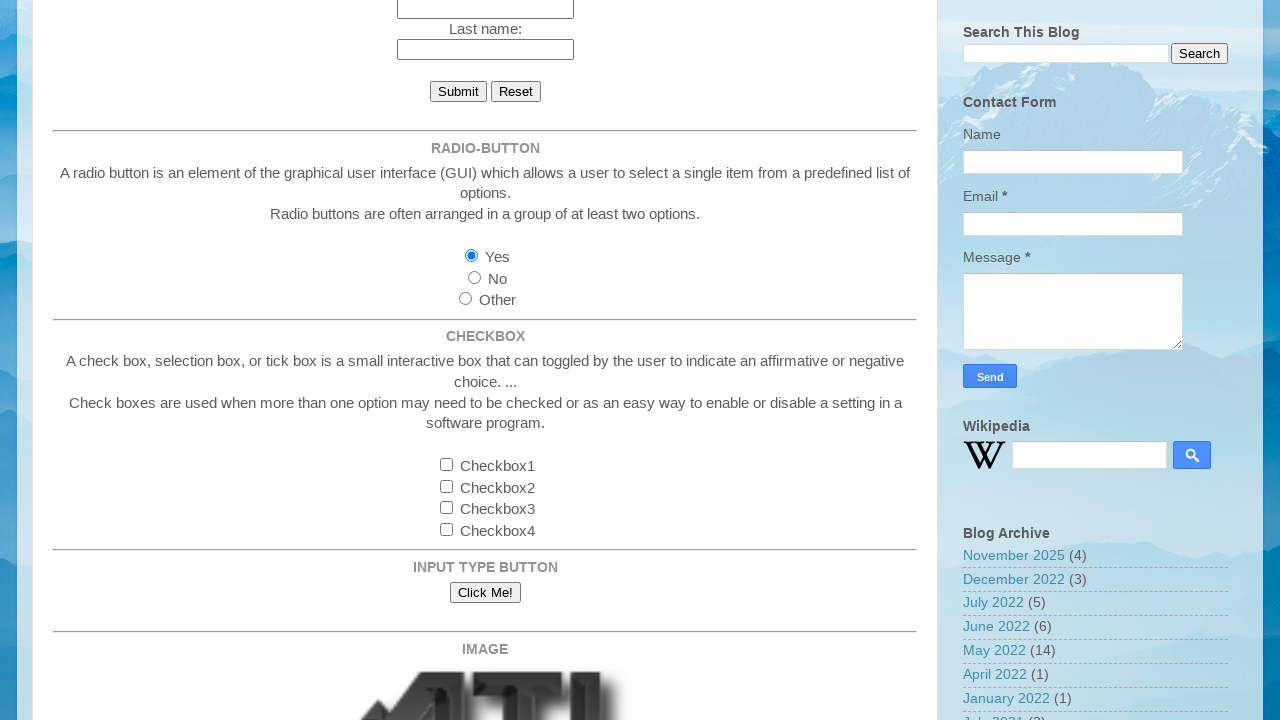

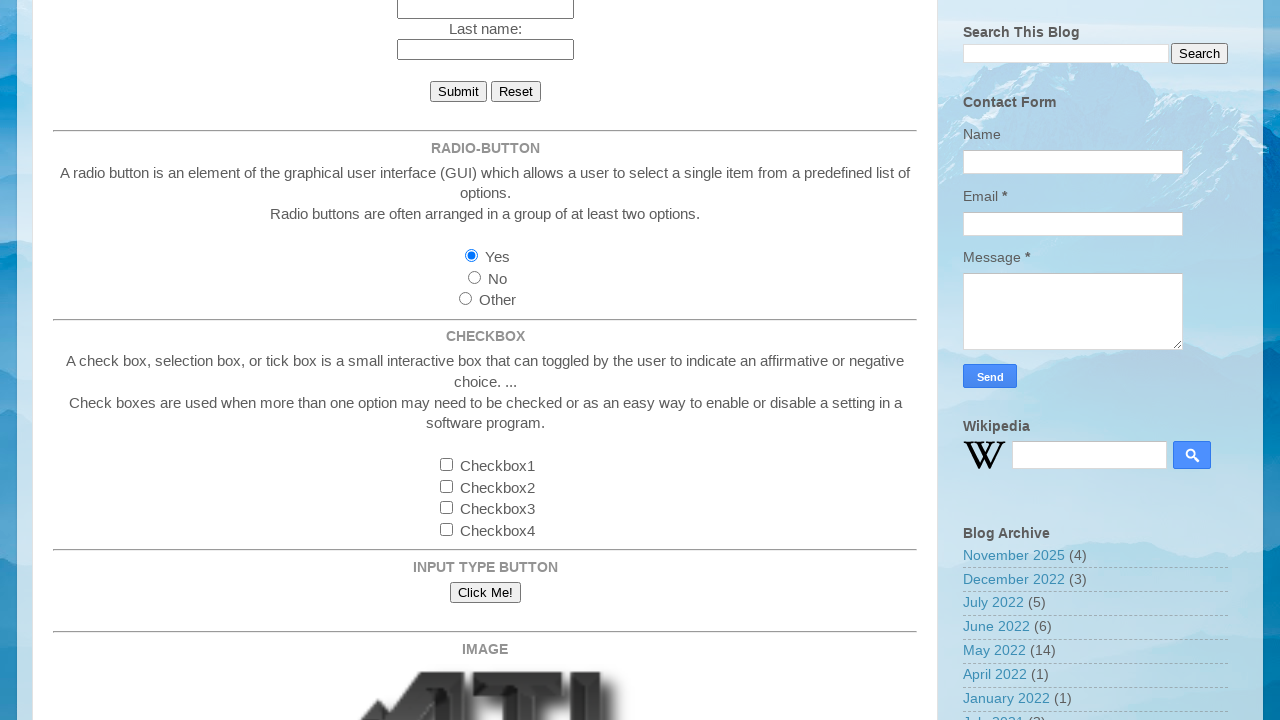